Tests navigation to the Docs page by clicking the Docs link on the Playwright homepage

Starting URL: https://playwright.dev/

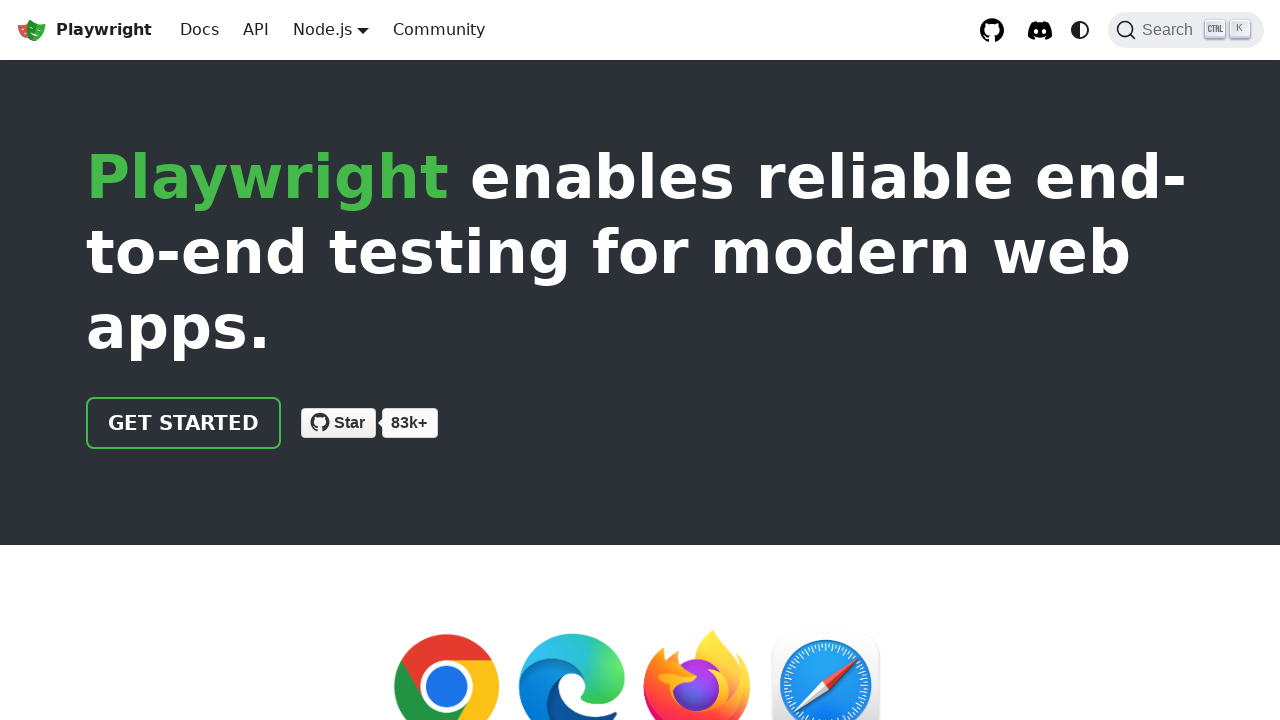

Located Docs link on Playwright homepage
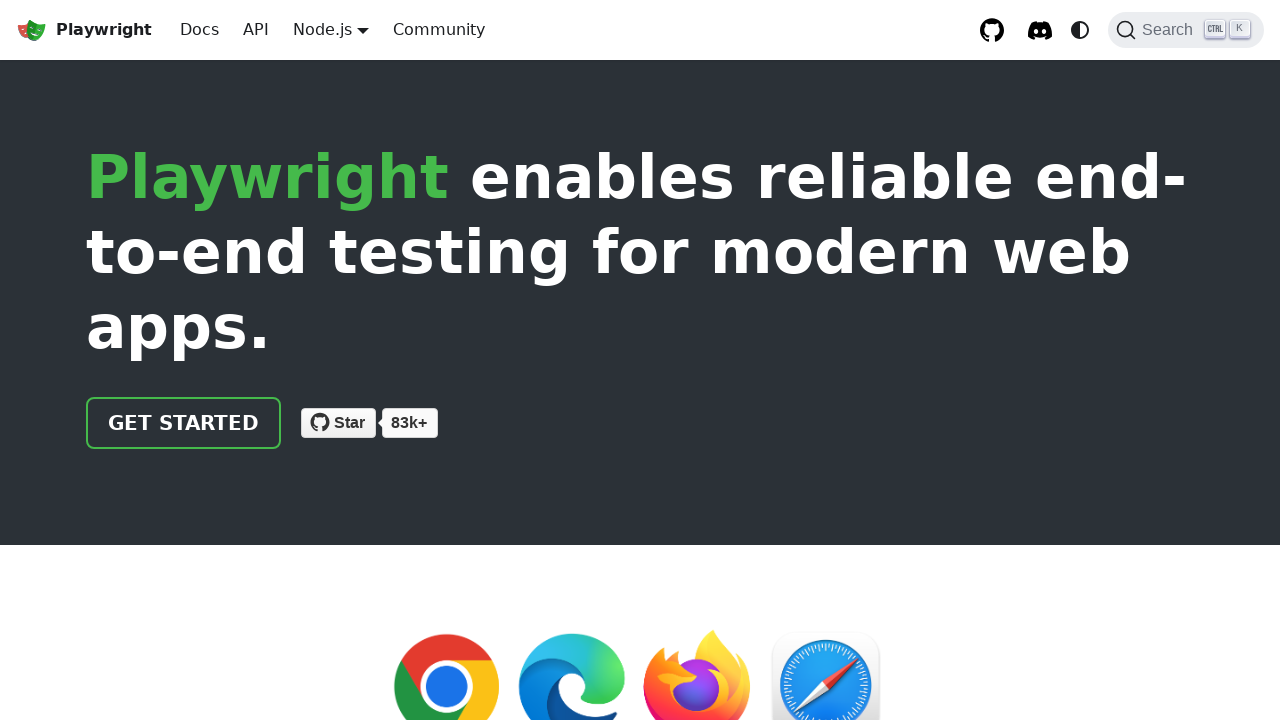

Clicked Docs link to navigate to documentation page at (200, 30) on internal:role=link[name="Docs"i]
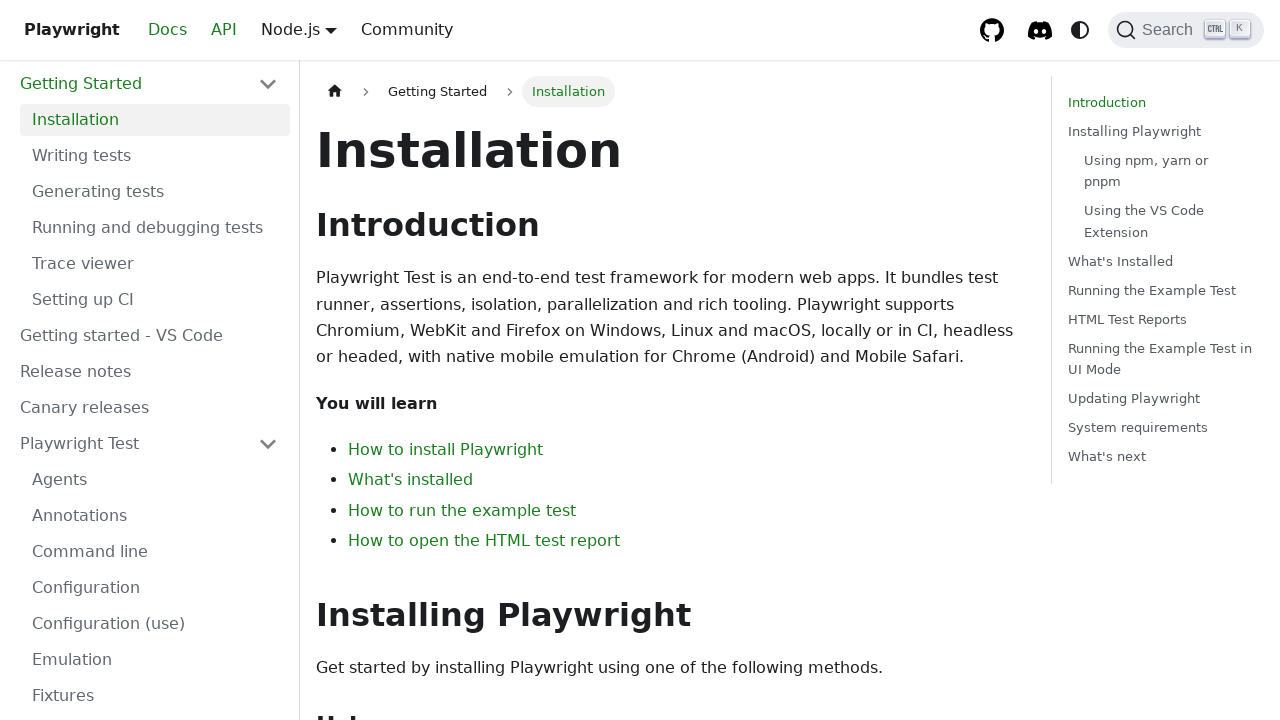

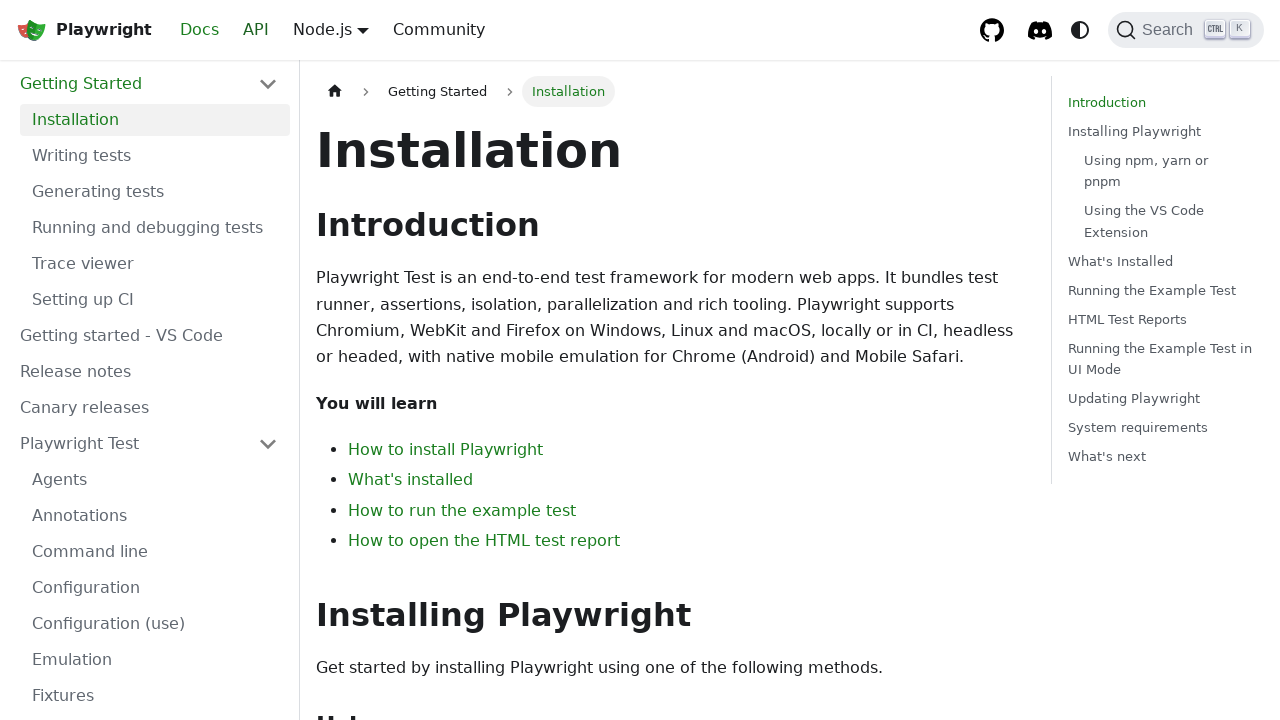